Tests the Logo button by clicking it and verifying it redirects to the home page

Starting URL: https://ancabota09.wixsite.com/intern

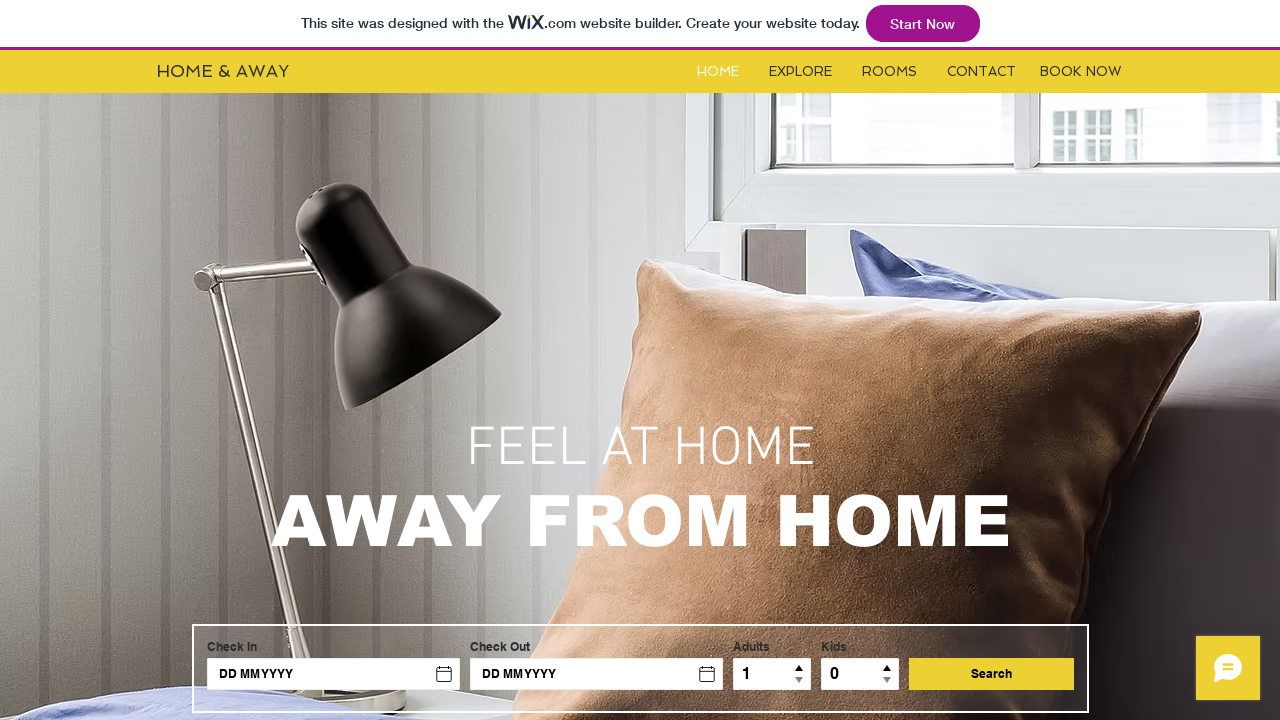

Clicked the Logo button at (267, 71) on #i6ksxrtk
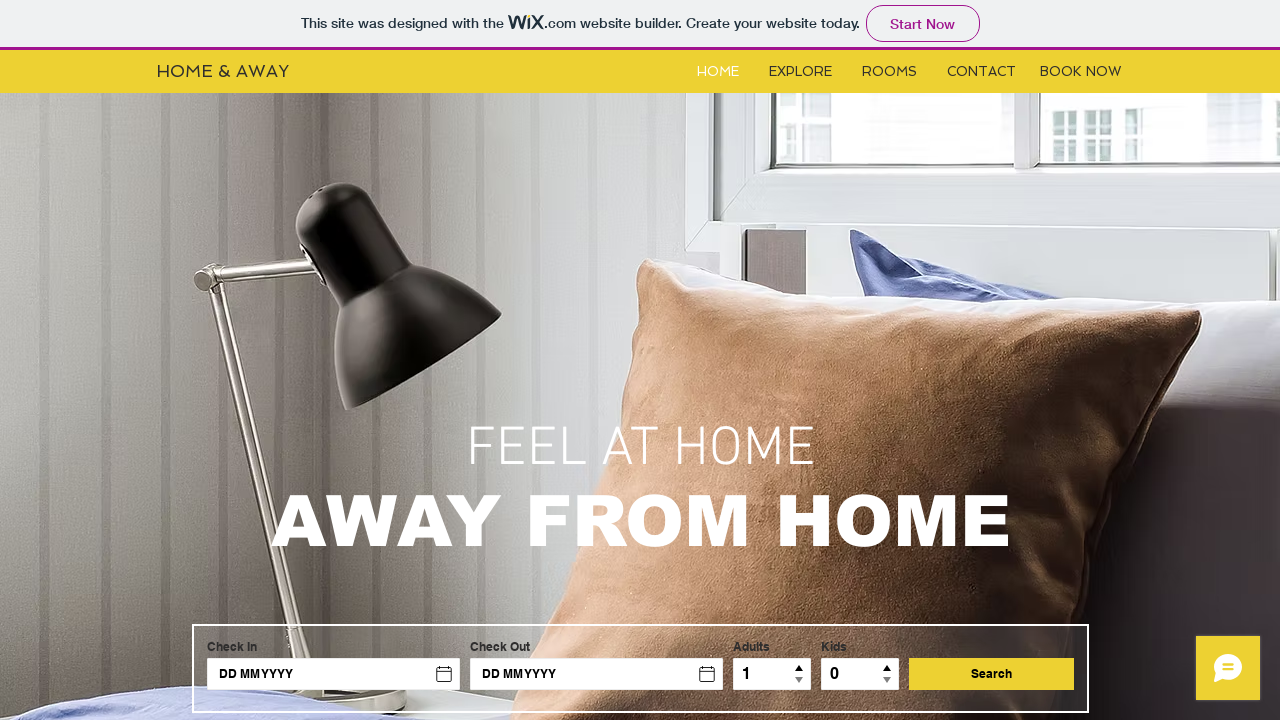

Verified redirect to home page - URL contains /intern
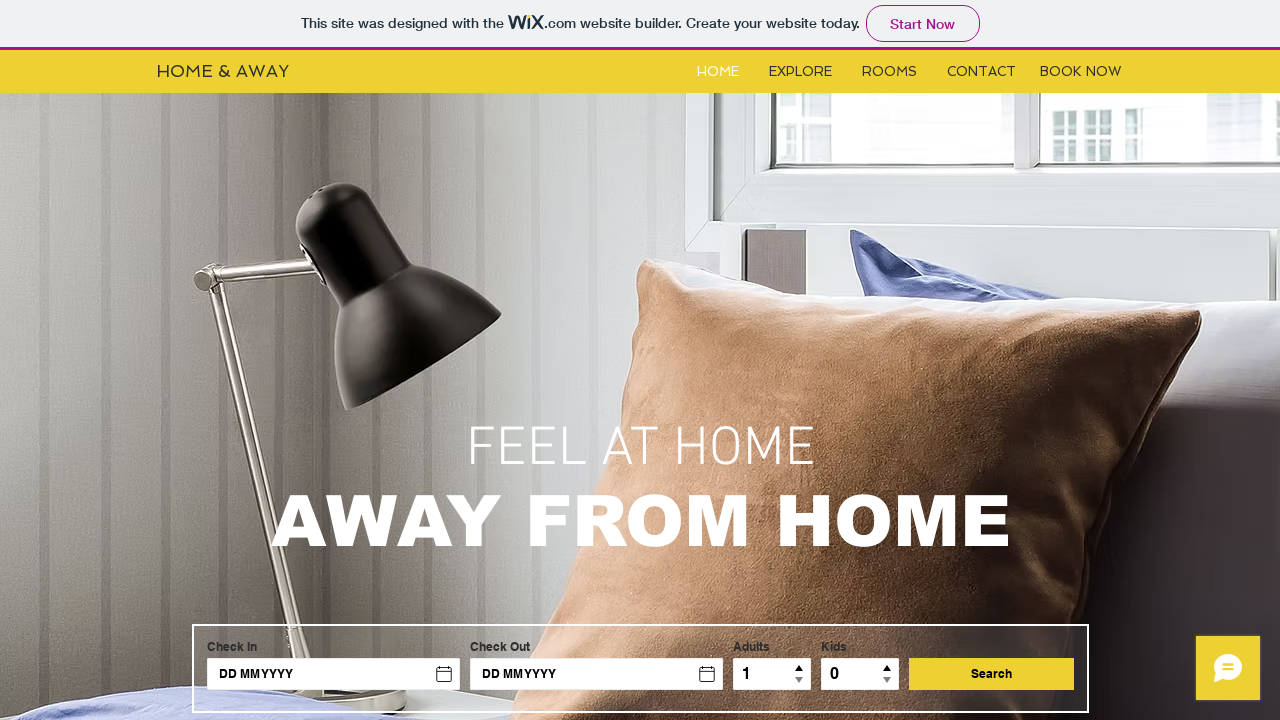

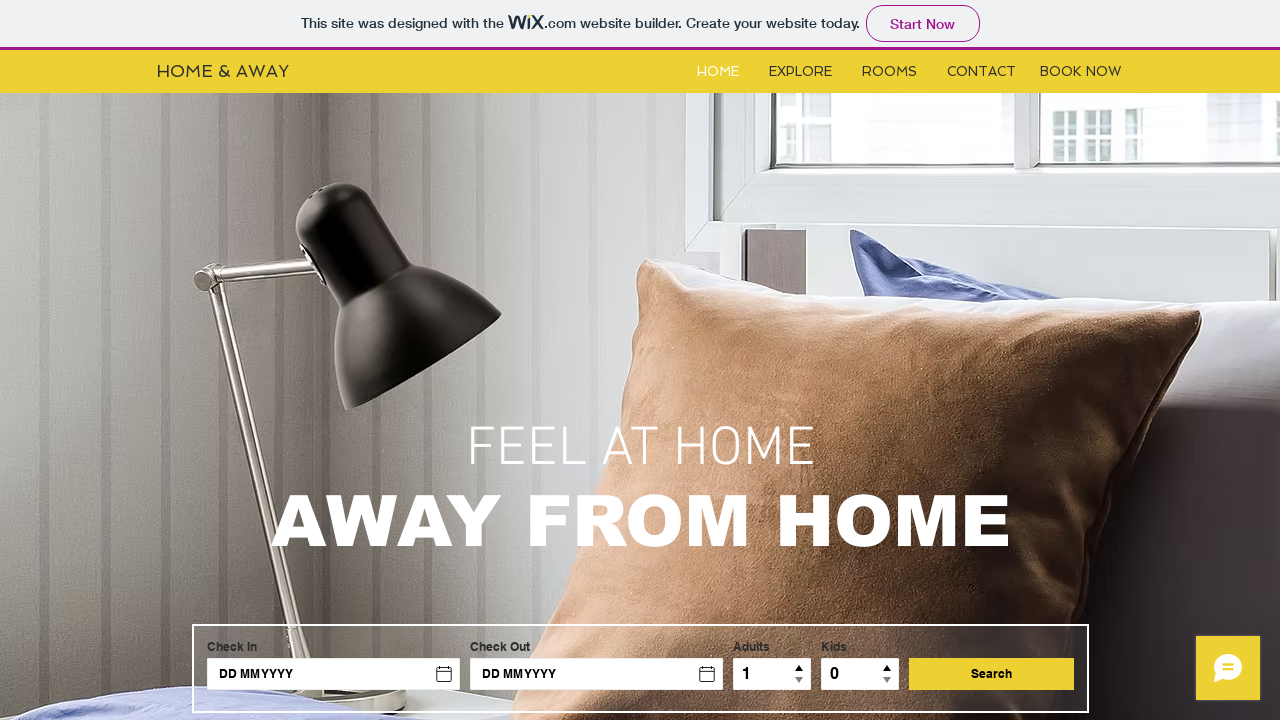